Tests mouse interactions including hover, drag and drop, and slider movement on a practice page

Starting URL: https://www.leafground.com/drag.xhtml

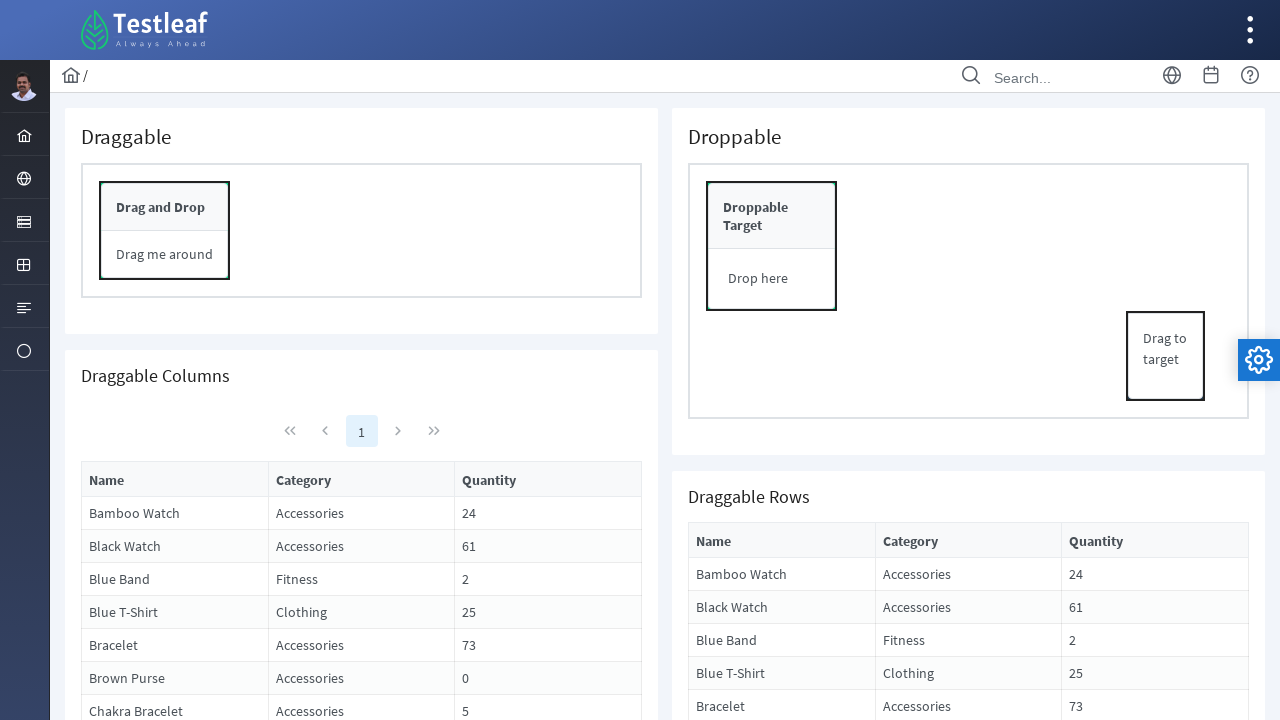

Hovered over menu element at (24, 134) on #menuform\:j_idt37
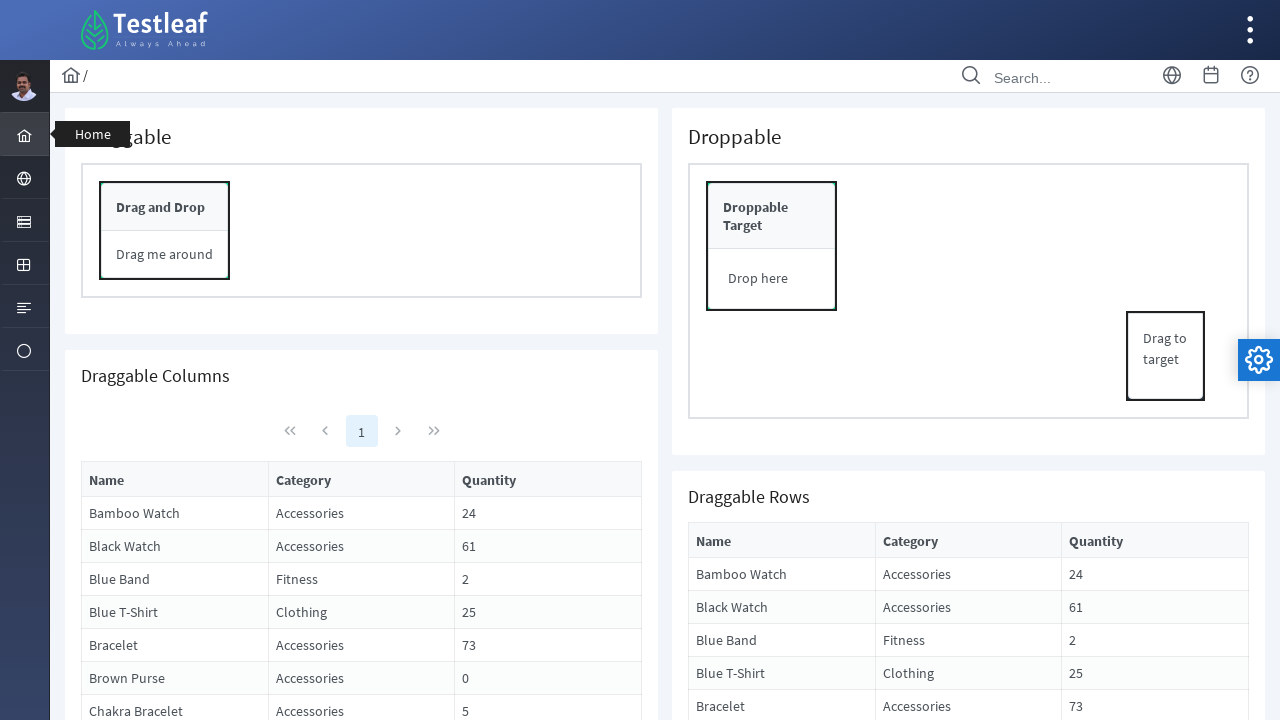

Dragged and dropped source element to target at (772, 246)
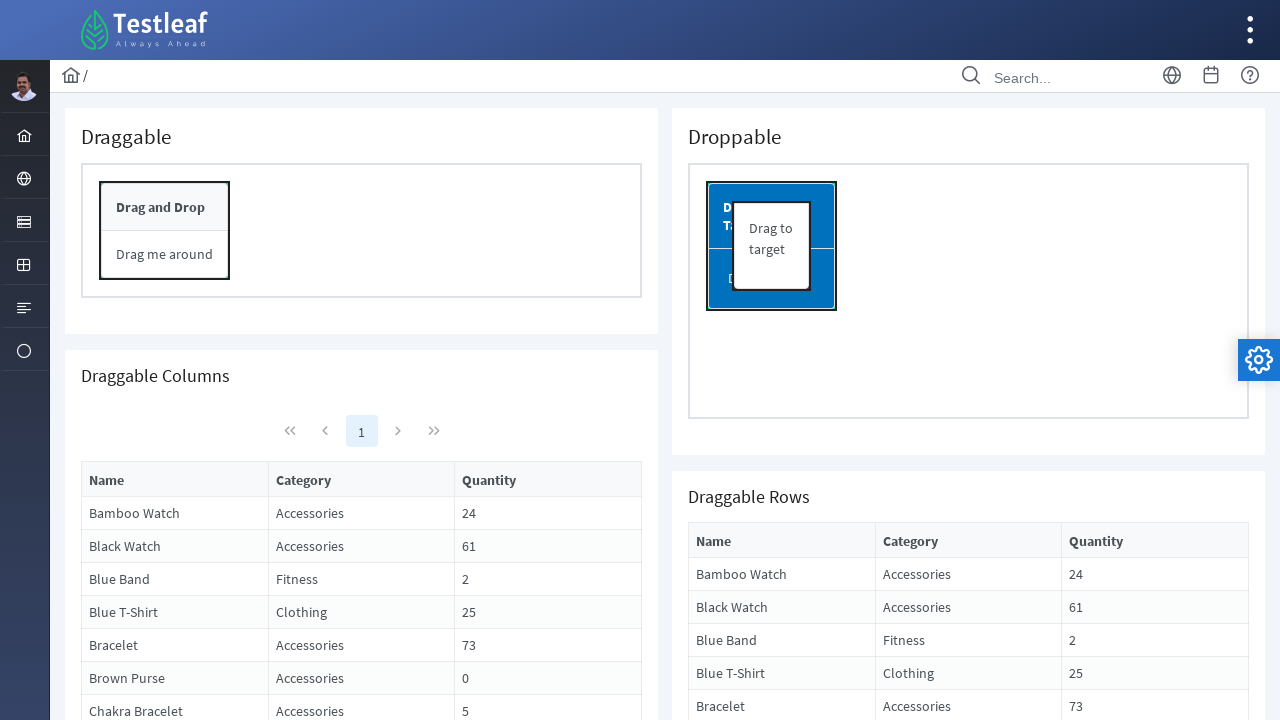

Retrieved slider bounding box
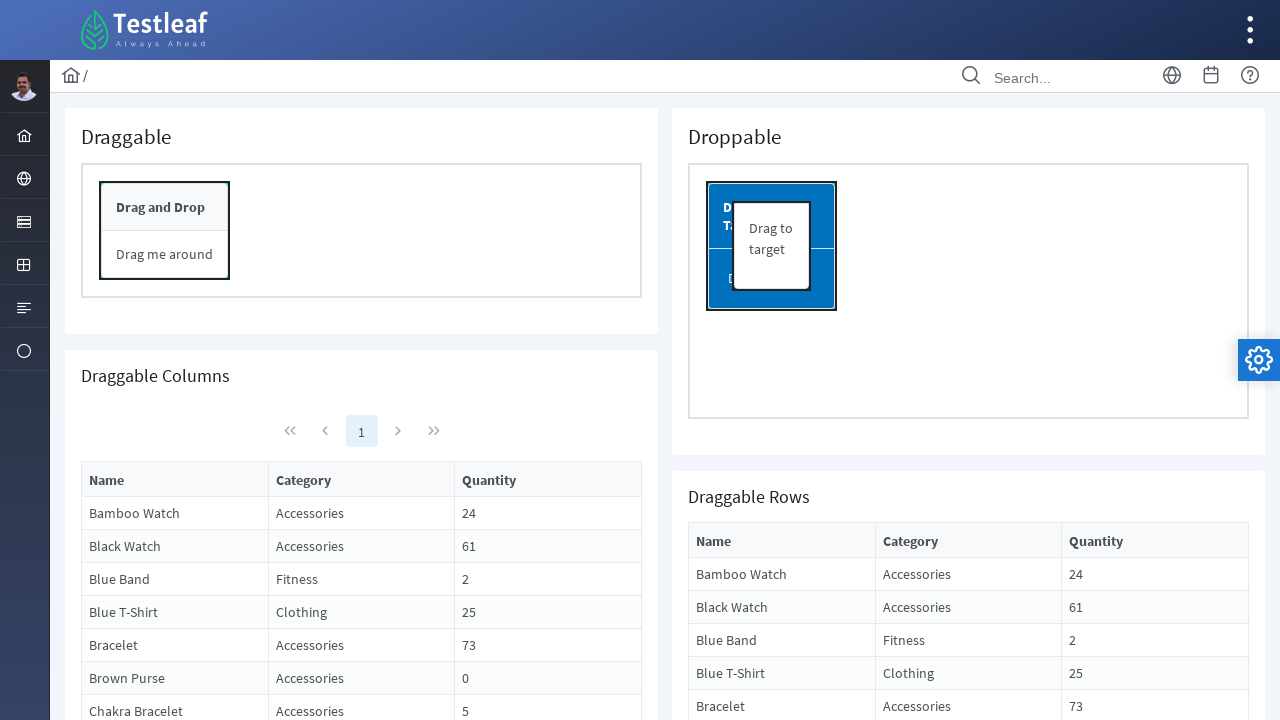

Moved mouse to slider center position at (891, 1169)
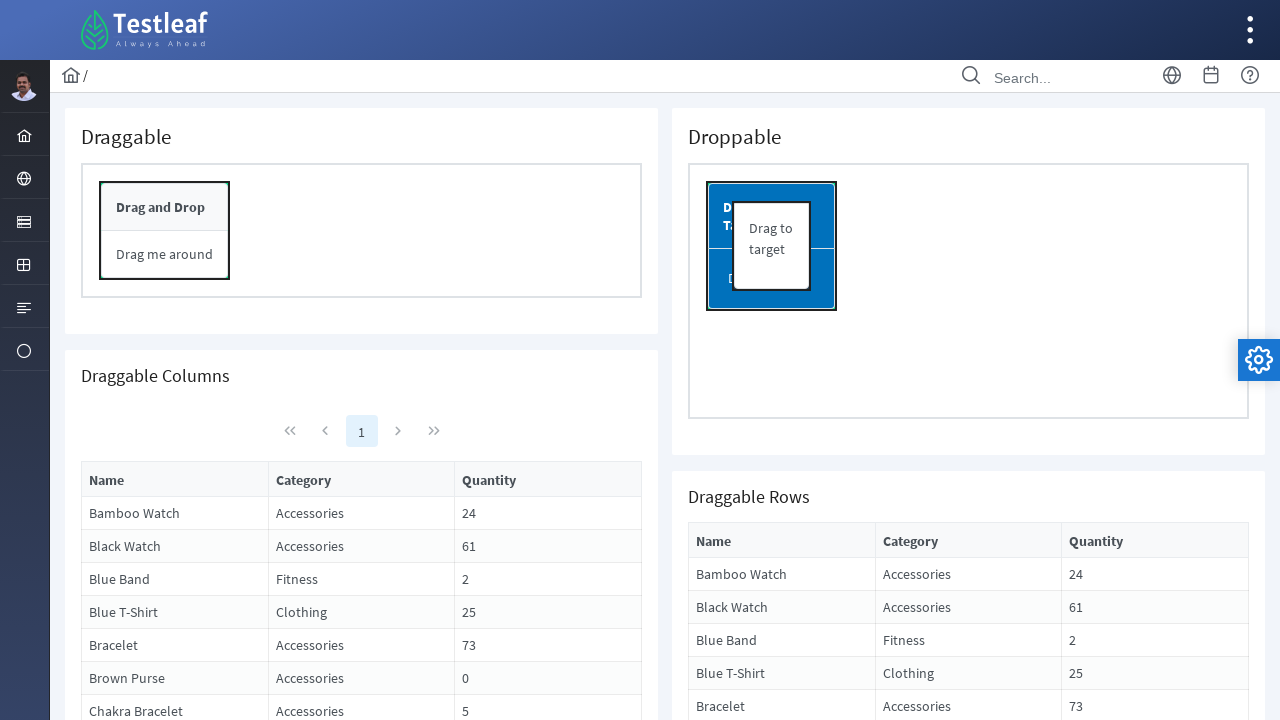

Pressed mouse button down on slider at (891, 1169)
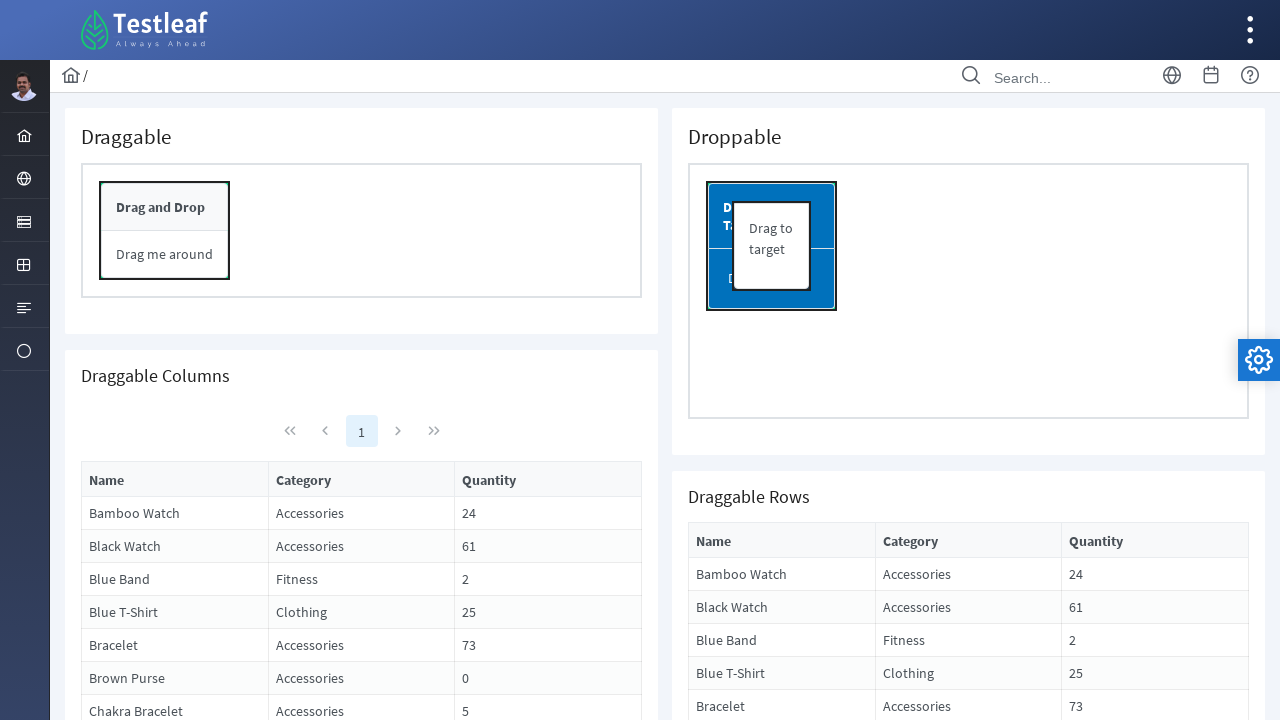

Dragged slider 100 pixels to the right at (991, 1169)
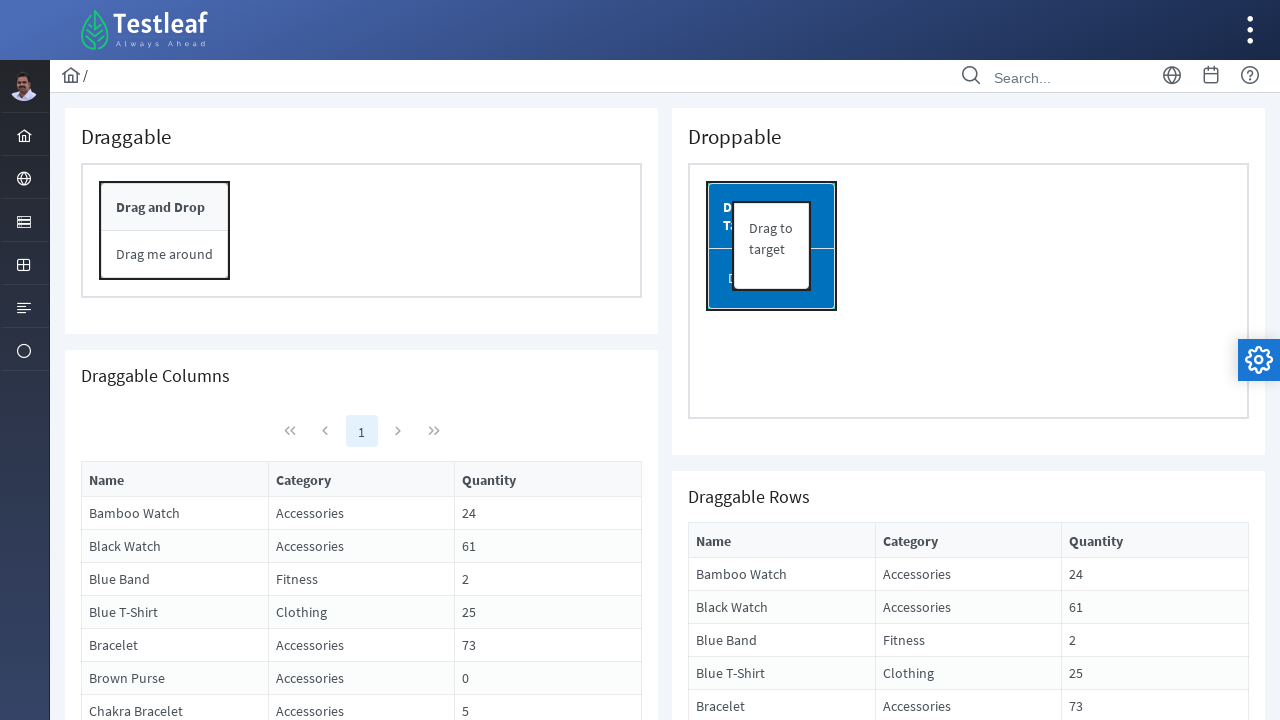

Released mouse button to complete slider drag at (991, 1169)
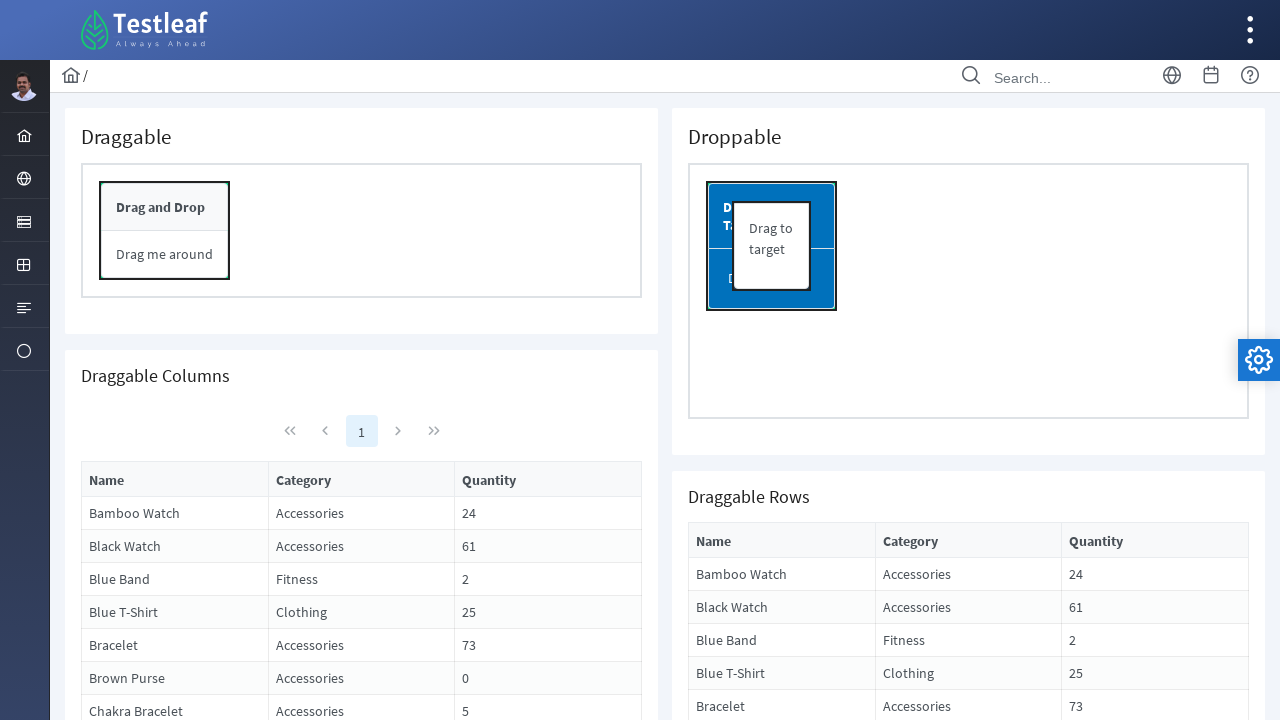

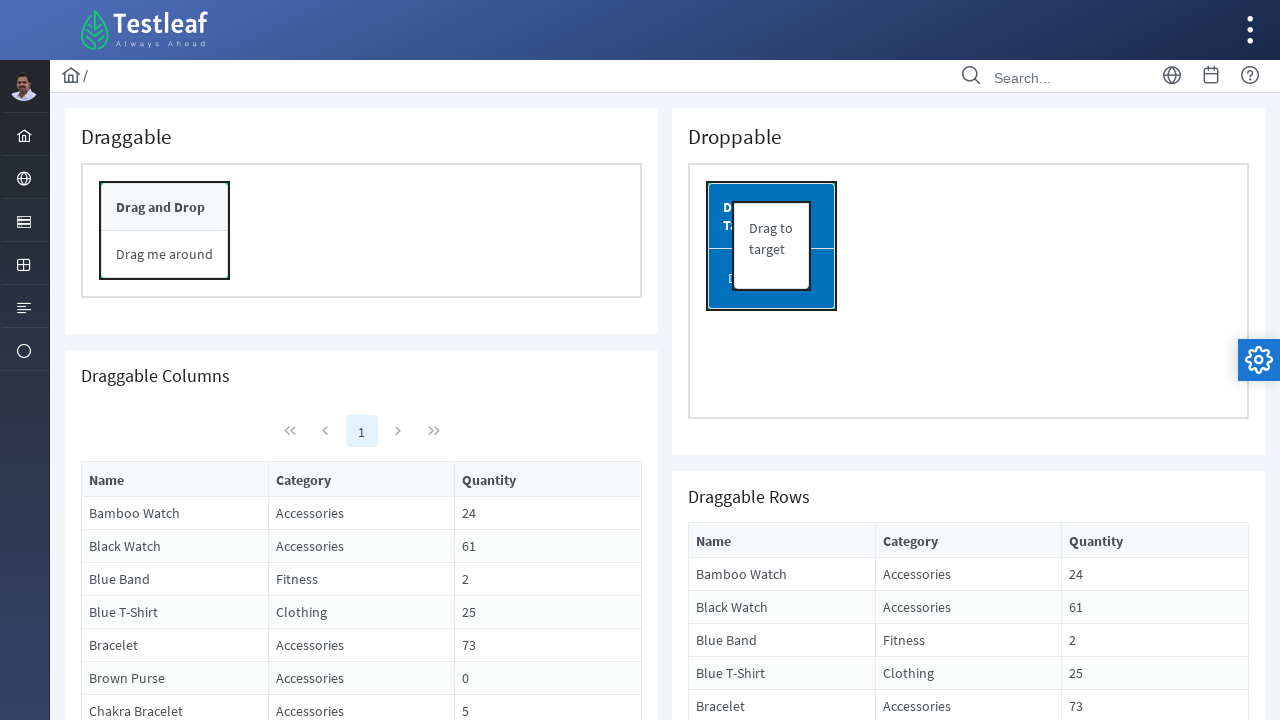